Tests the text box form on demoqa.com by finding all input elements, logging their placeholders, and filling out a form with user name, email, current address, and permanent address fields.

Starting URL: https://demoqa.com/text-box/

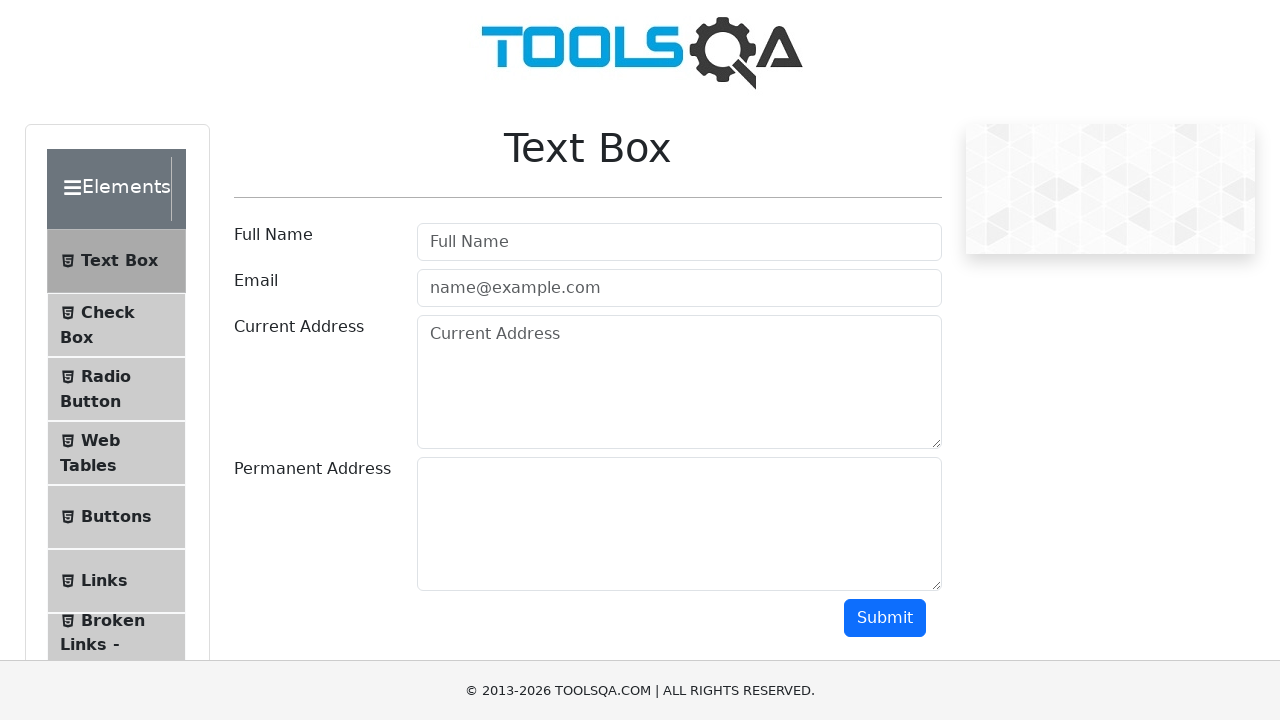

Located all input elements on the text box form
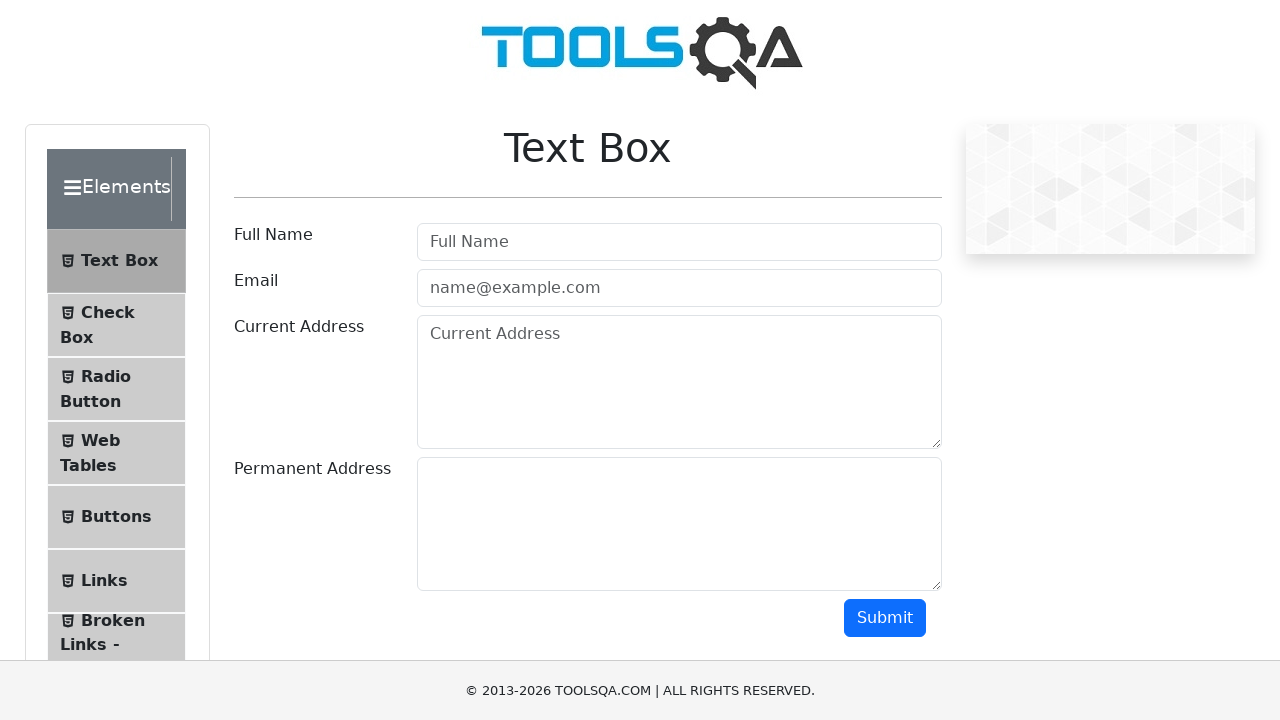

Retrieved placeholder text: Full Name
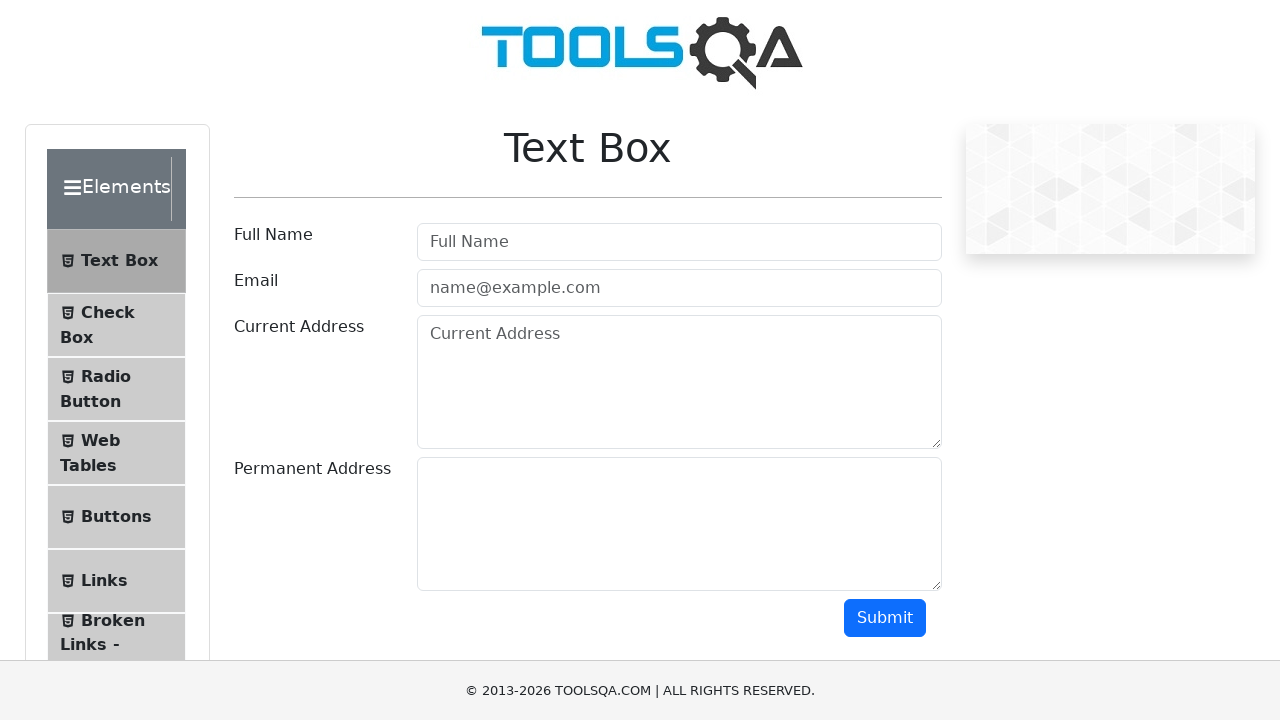

Retrieved placeholder text: name@example.com
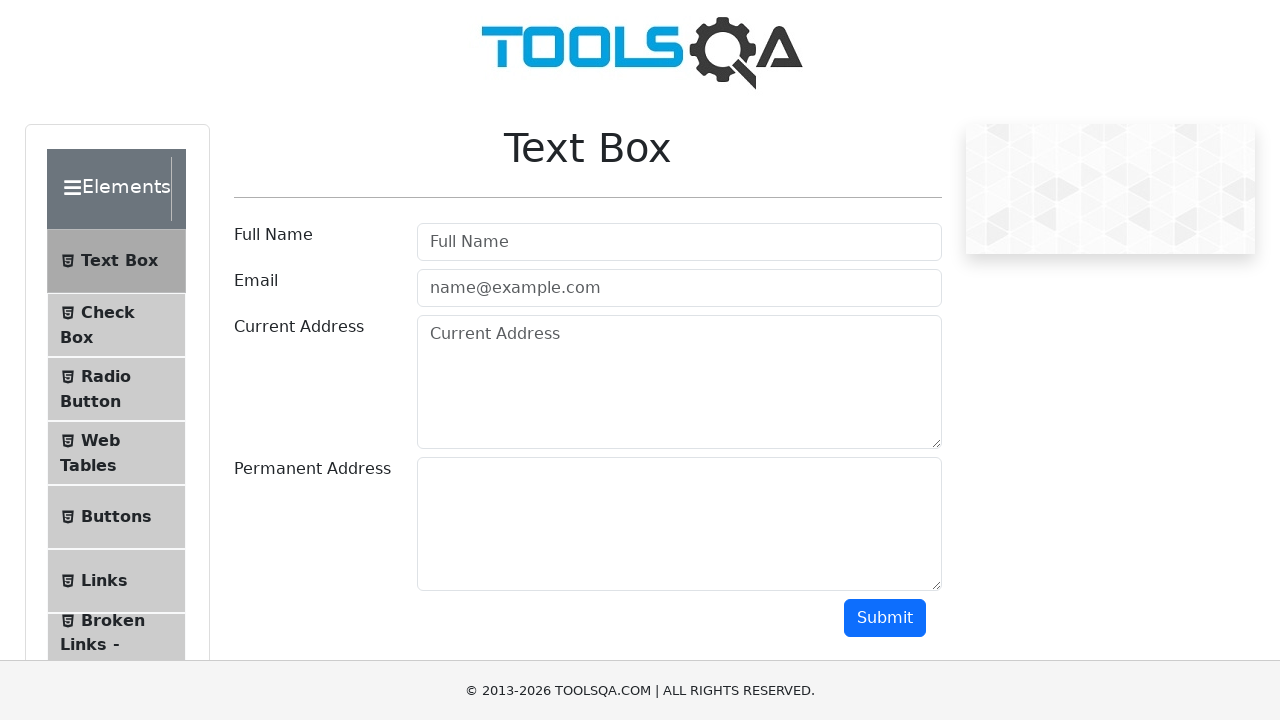

Filled username field with 'Test User' on #userName
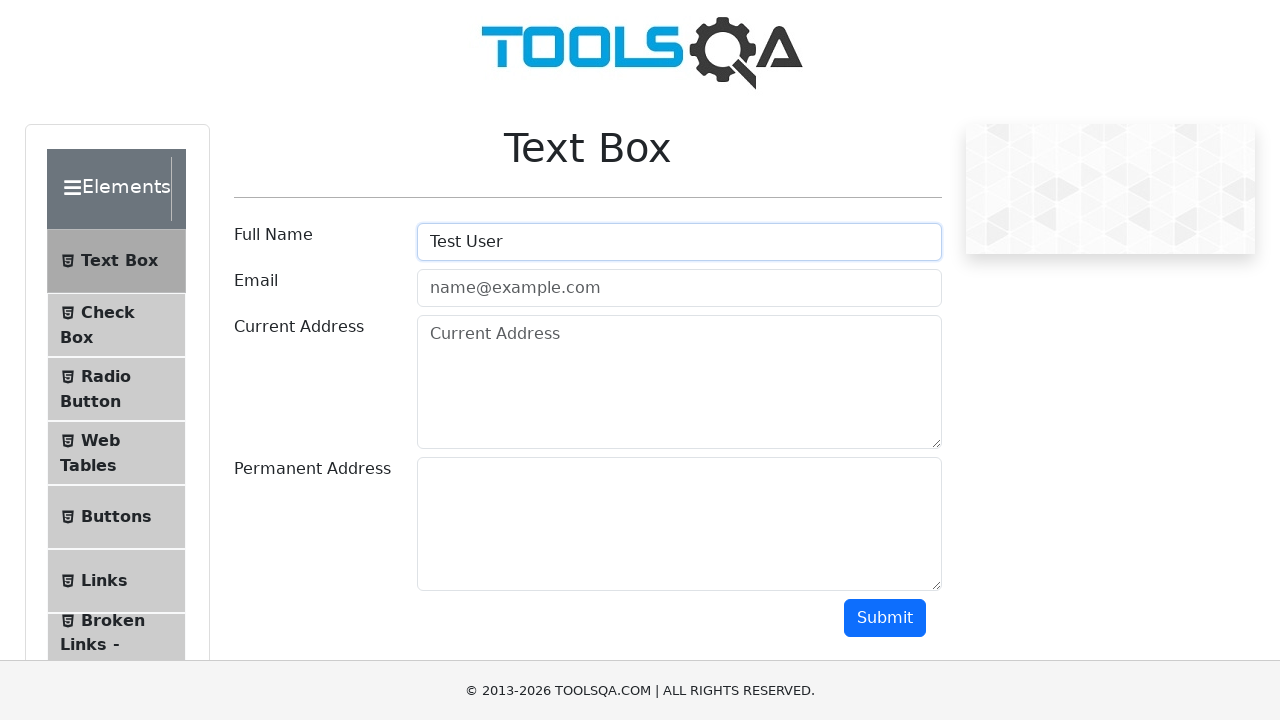

Filled email field with 'TestUser@gmail.com' on #userEmail
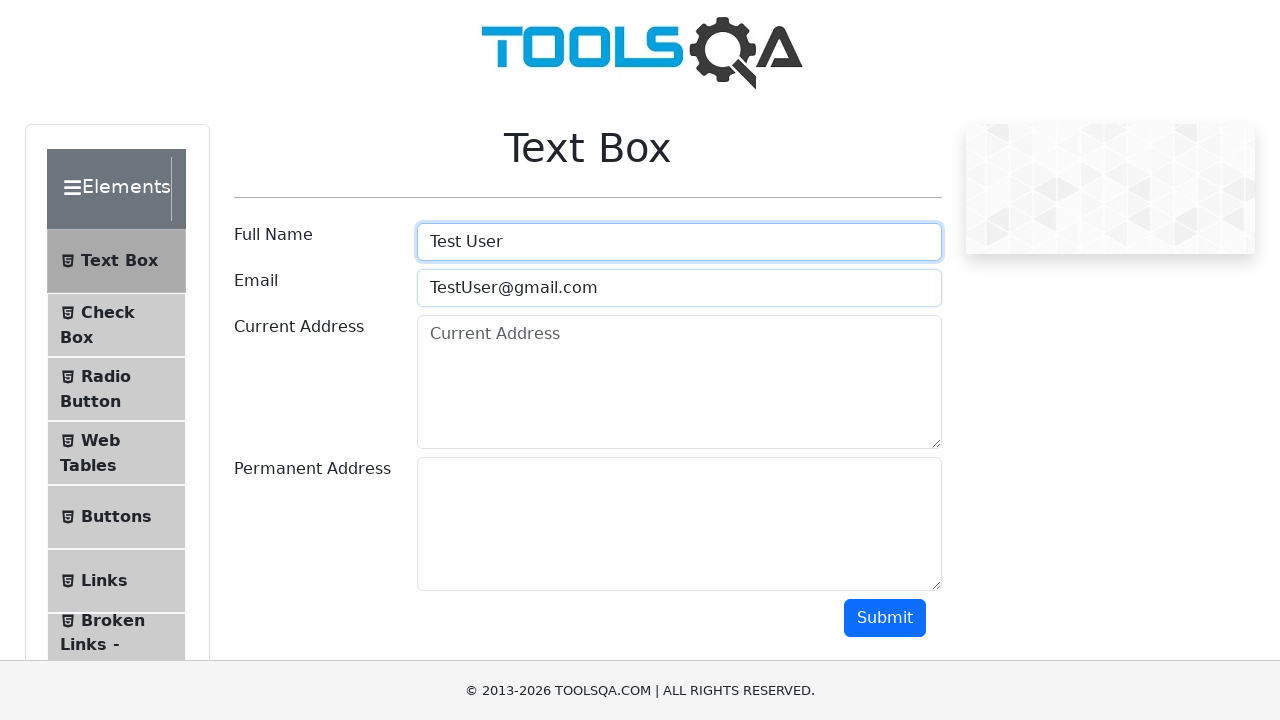

Filled current address field with 'This is the current address ABC' on #currentAddress
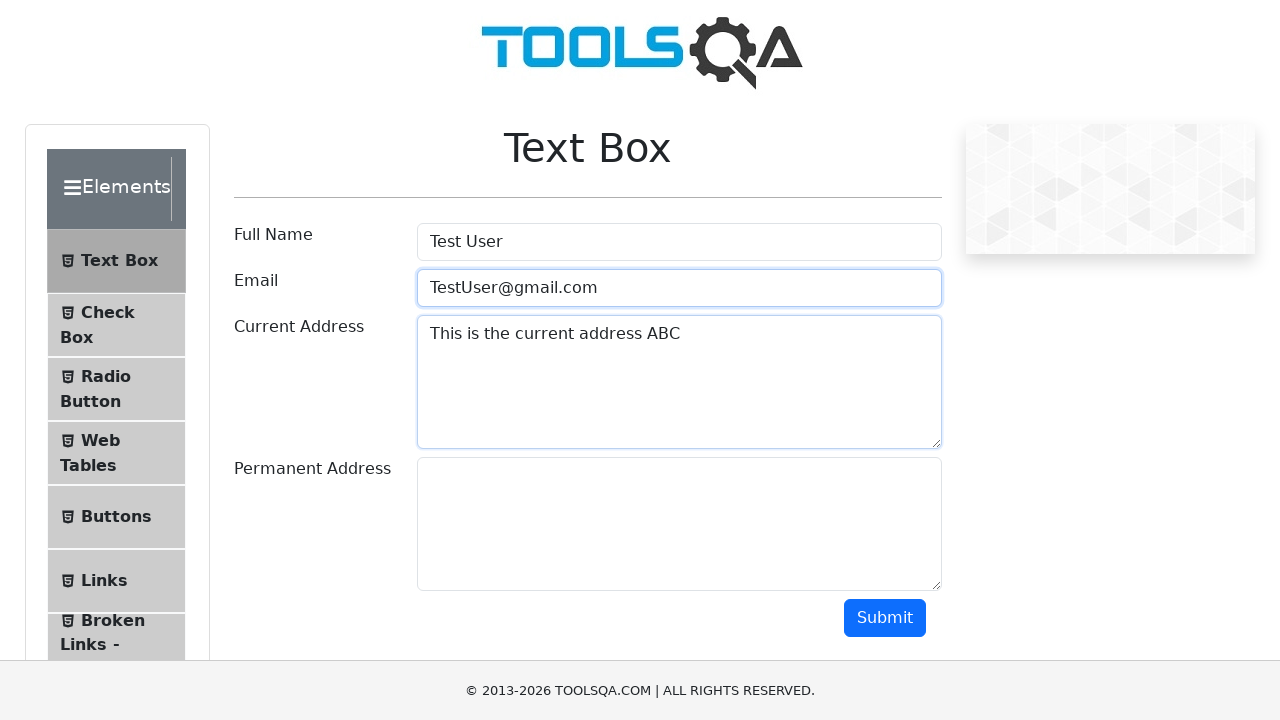

Filled permanent address field with 'This is the permanent address XYZ' on #permanentAddress
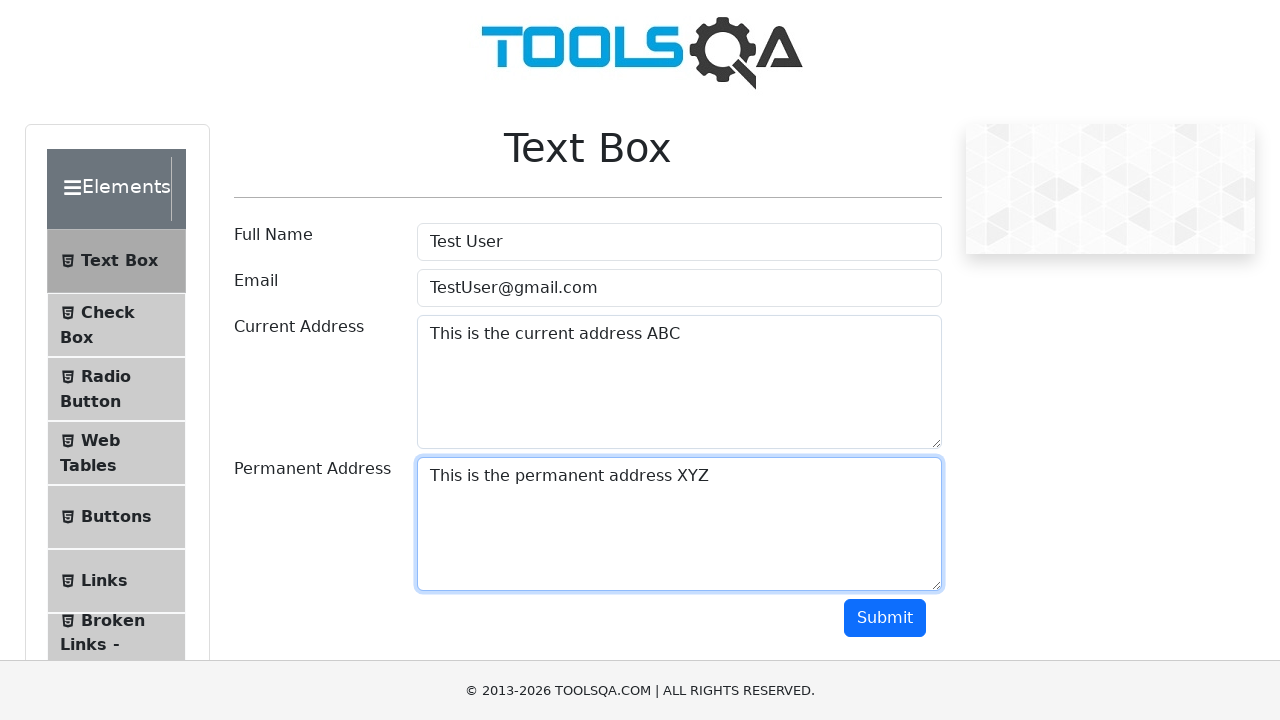

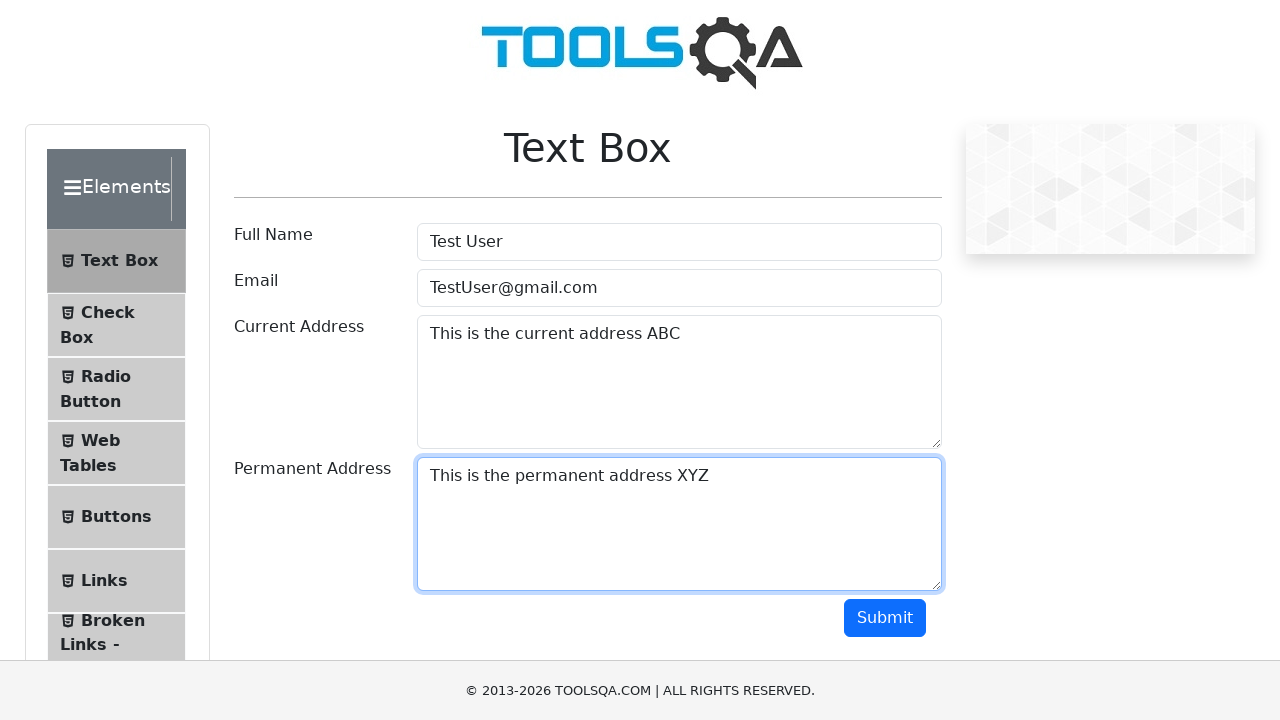